Tests drag and drop functionality by dragging an image element into a target box

Starting URL: https://formy-project.herokuapp.com/dragdrop

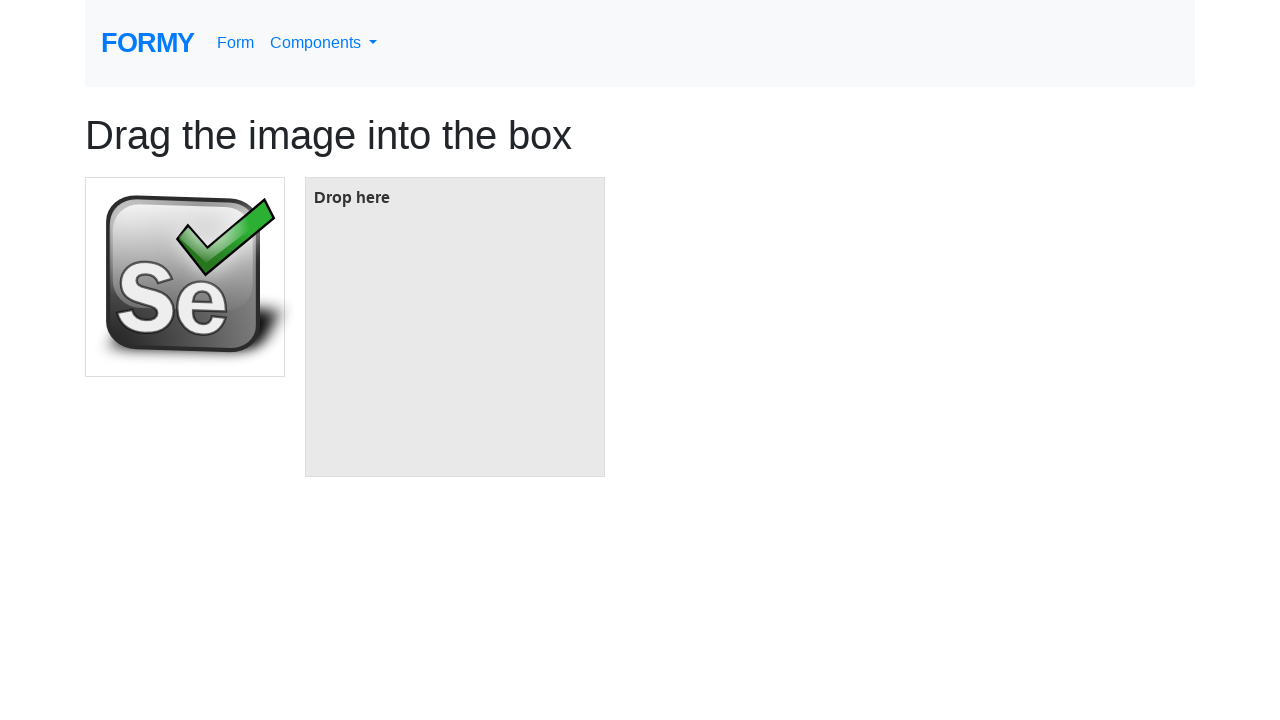

Image element became visible
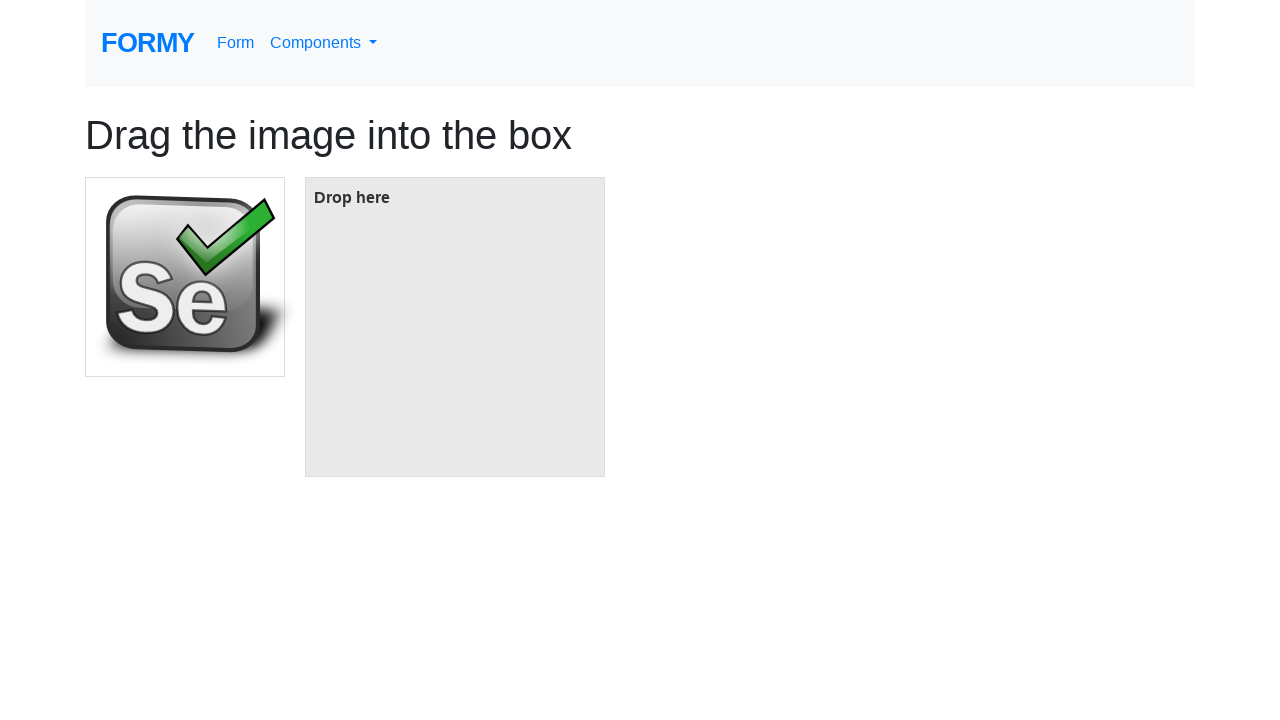

Target box element became visible
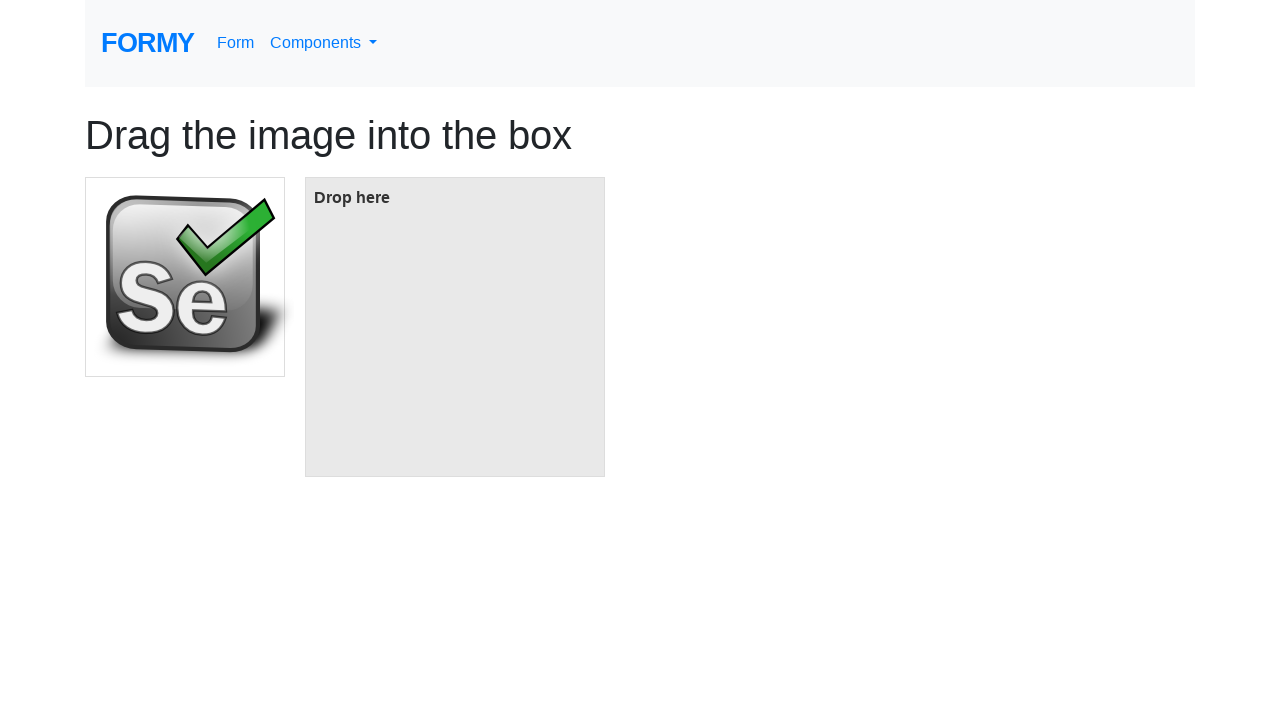

Dragged image element into target box at (455, 327)
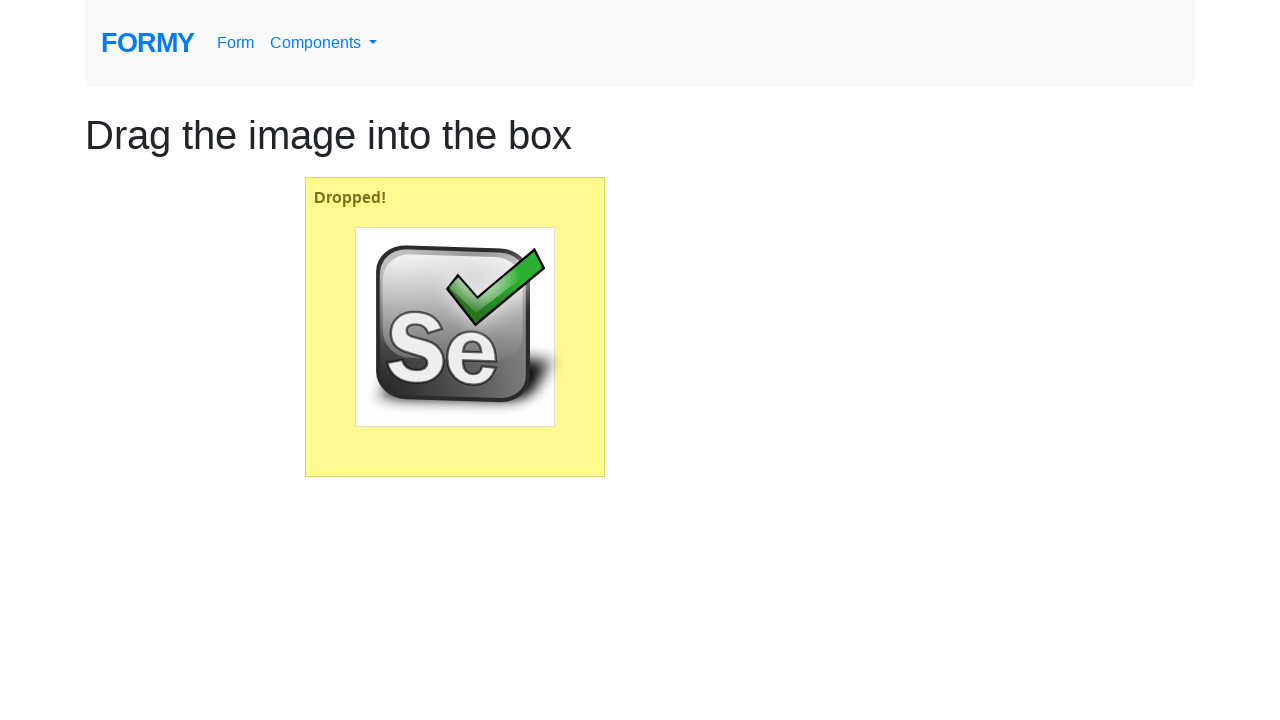

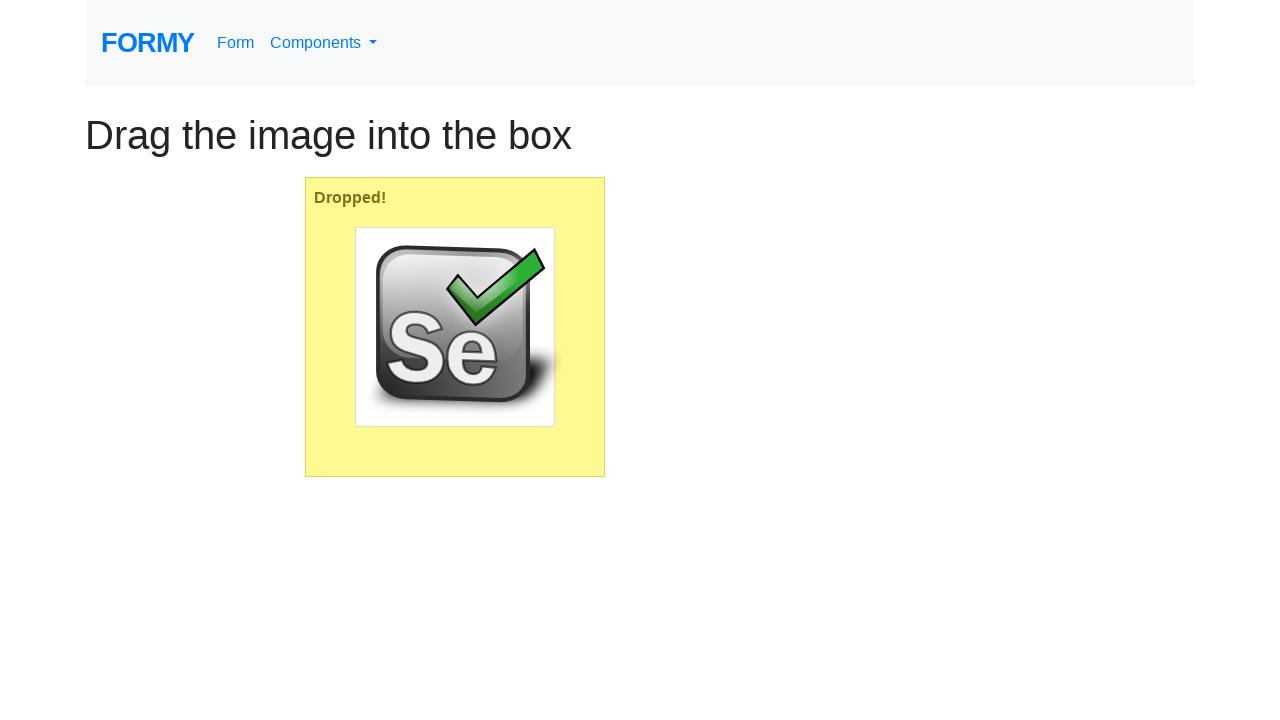